Tests autocomplete dropdown functionality by typing a partial value and navigating through suggestions using keyboard arrow keys

Starting URL: https://rahulshettyacademy.com/AutomationPractice/

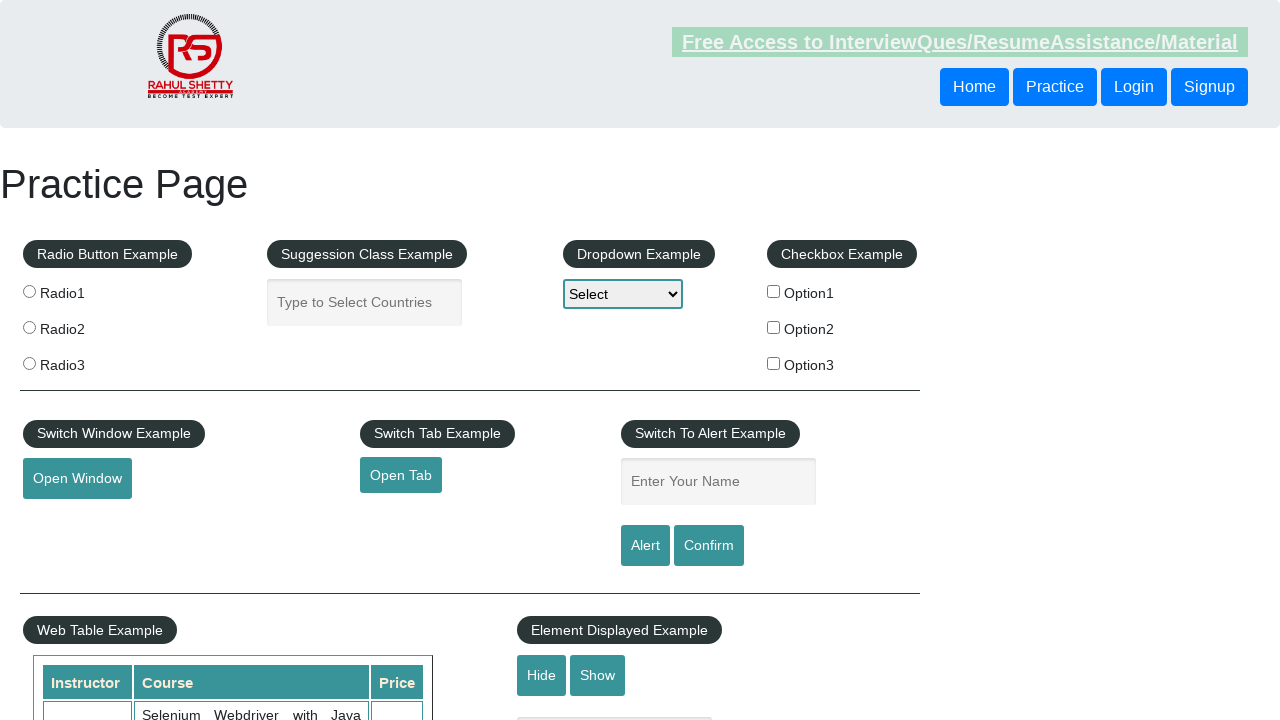

Filled autocomplete field with partial value 'ja' on #autocomplete
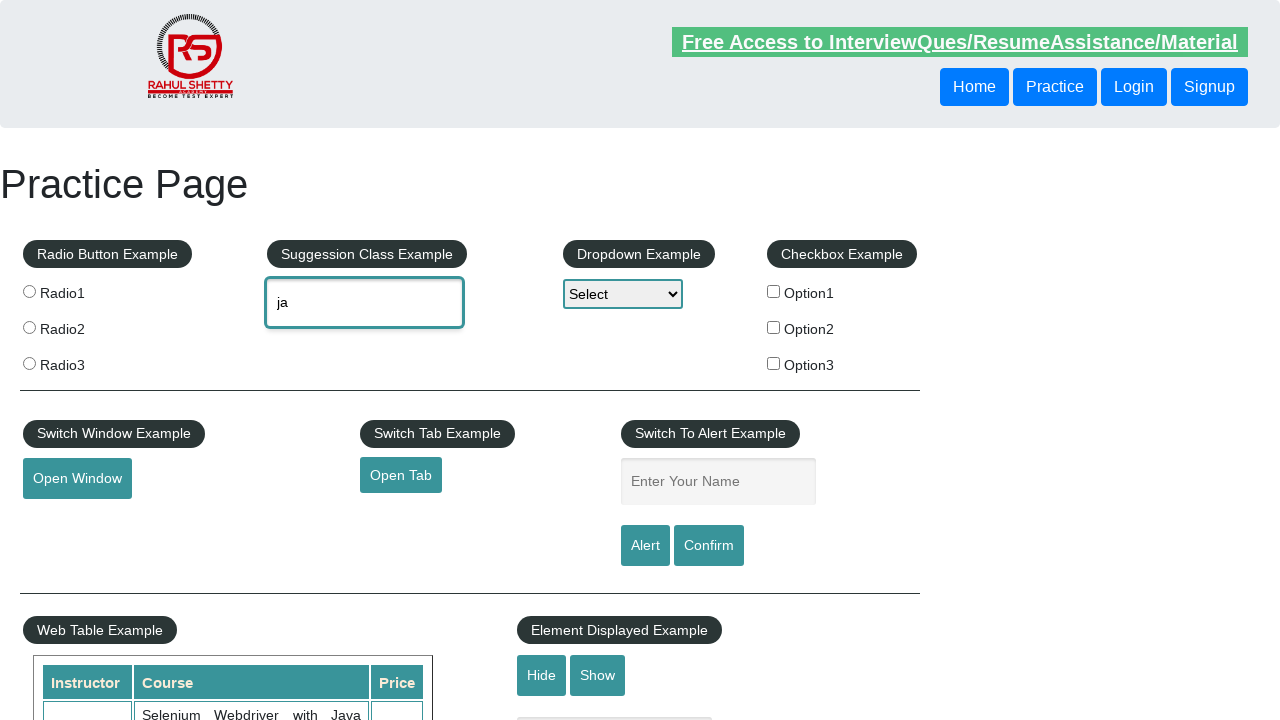

Waited for autocomplete suggestions to appear
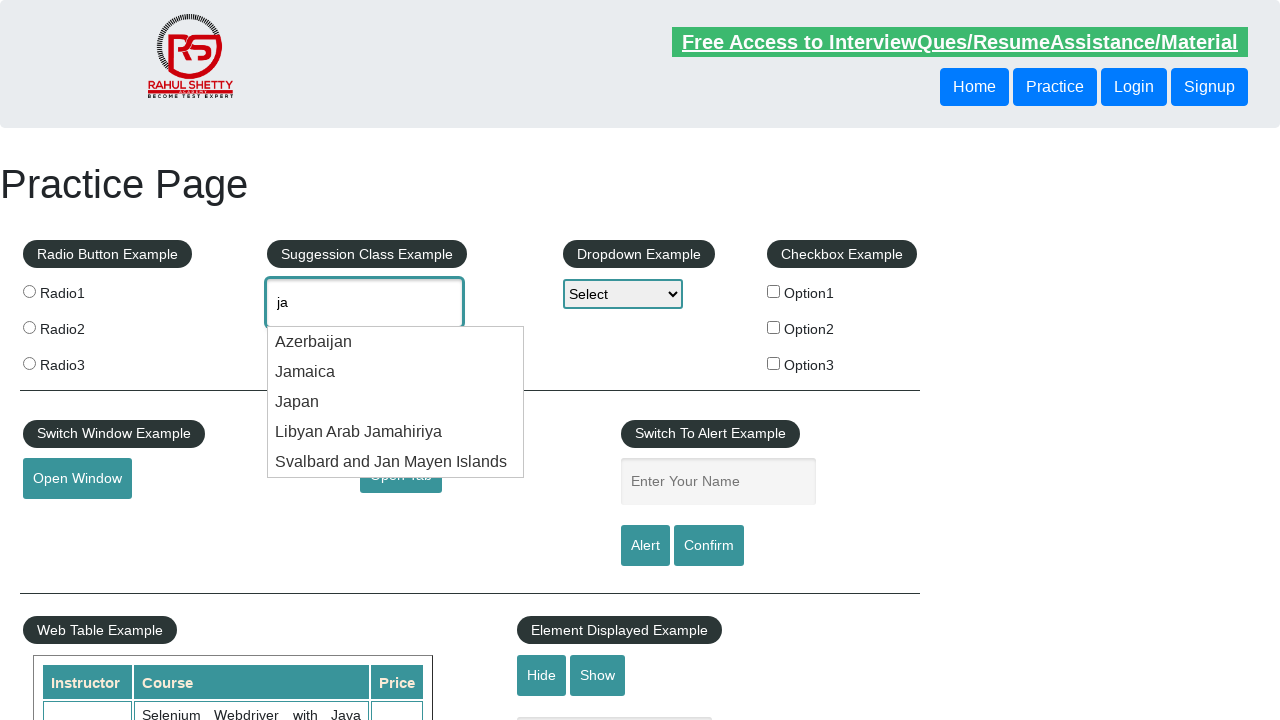

Pressed ArrowDown to navigate to first suggestion on #autocomplete
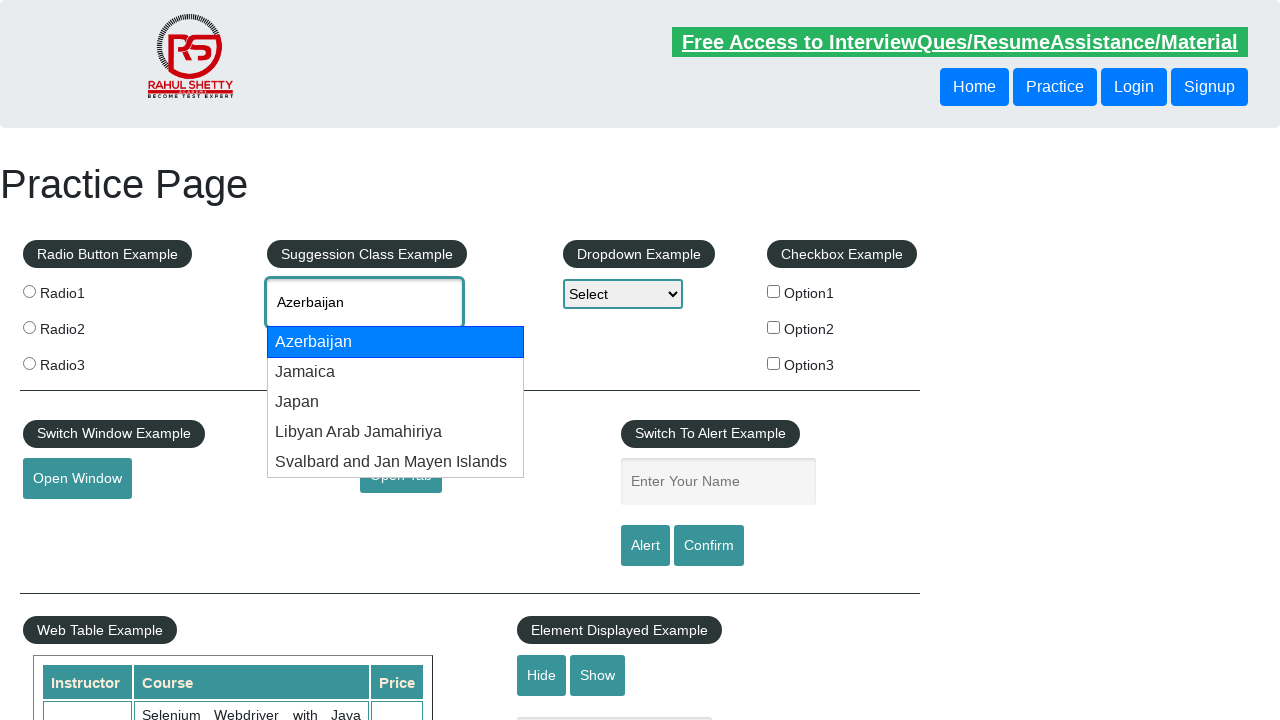

Pressed ArrowDown to navigate to second suggestion on #autocomplete
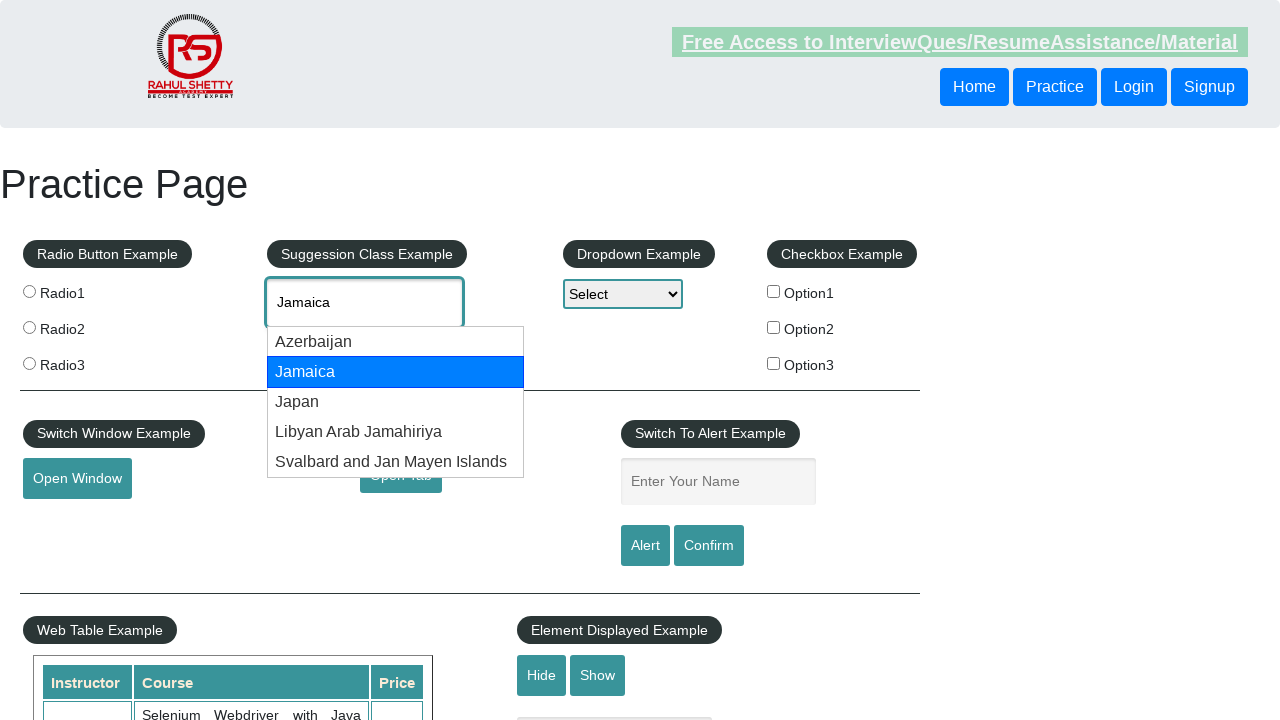

Pressed ArrowDown to navigate to third suggestion on #autocomplete
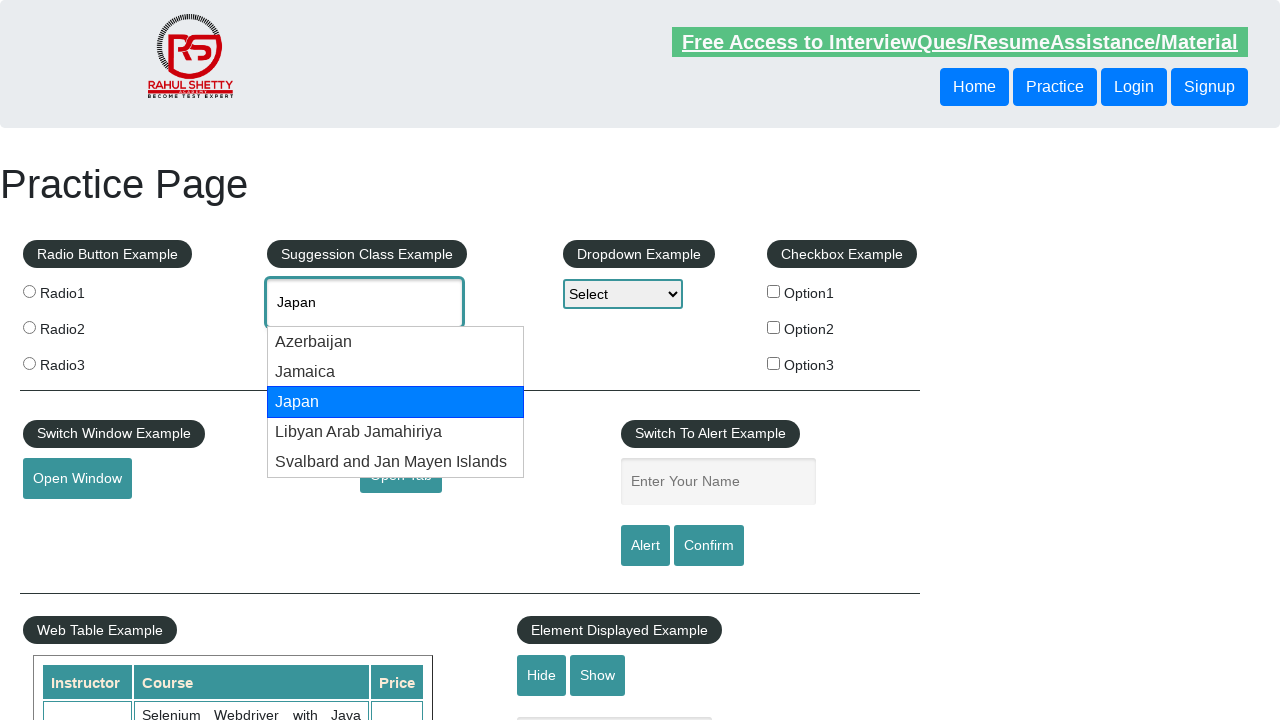

Pressed ArrowDown to navigate to fourth suggestion on #autocomplete
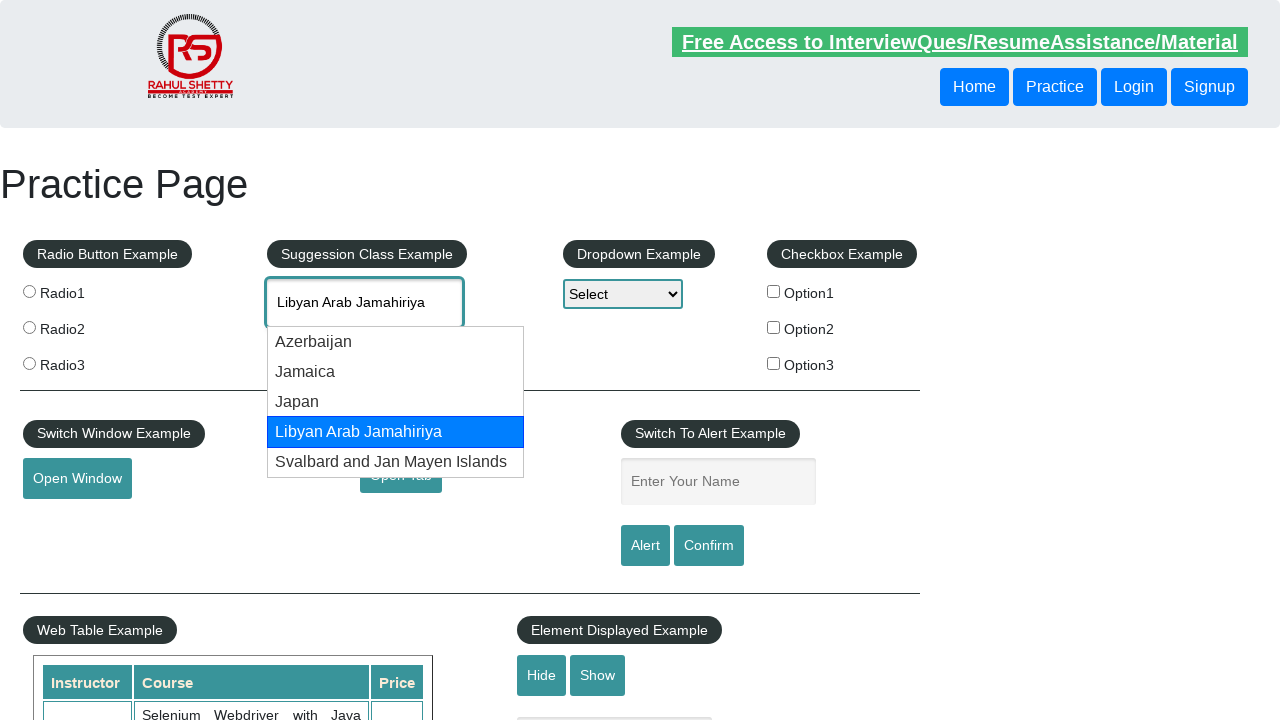

Retrieved autocomplete input value: Libyan Arab Jamahiriya
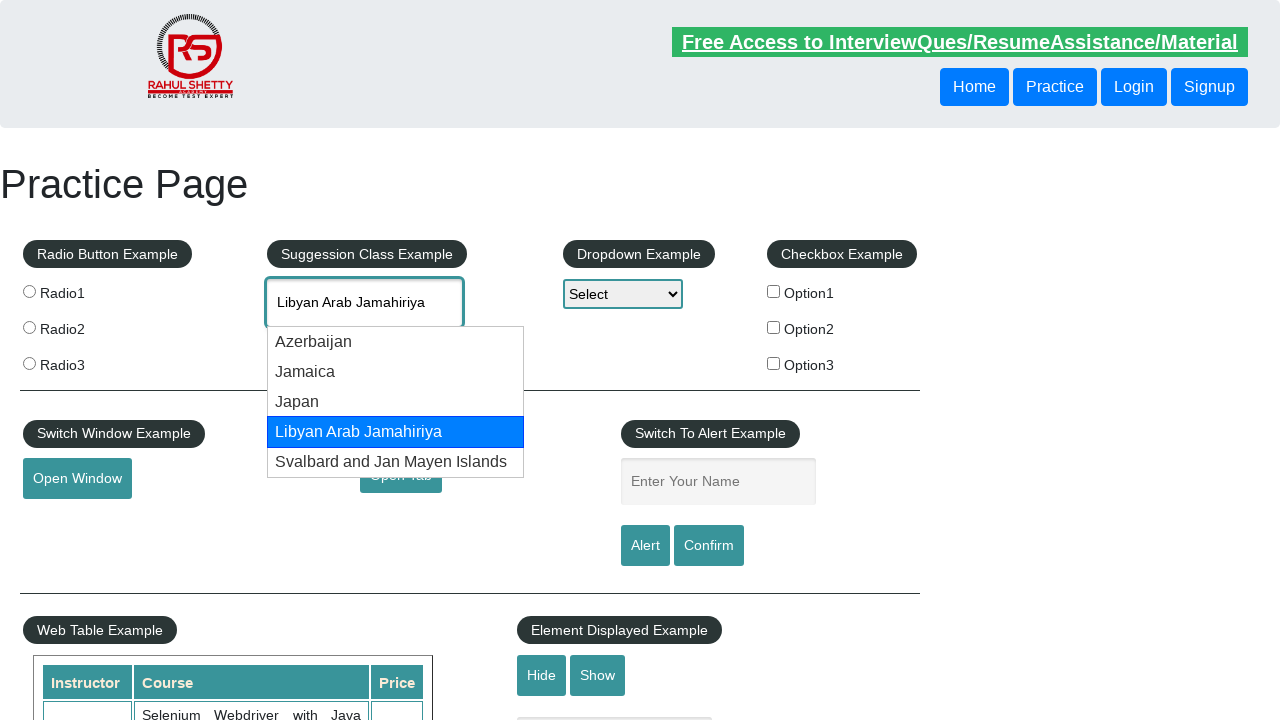

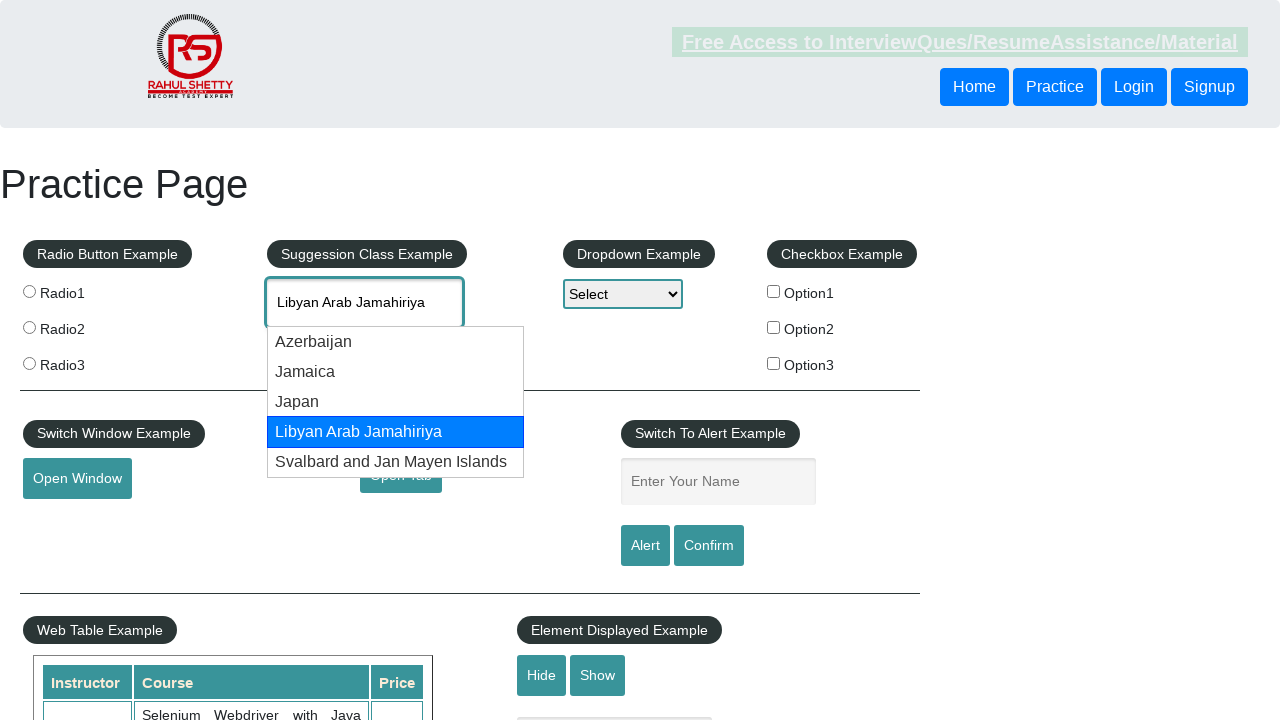